Tests navigation using numbered page buttons to navigate directly to each page

Starting URL: https://bonigarcia.dev/selenium-webdriver-java/navigation1.html

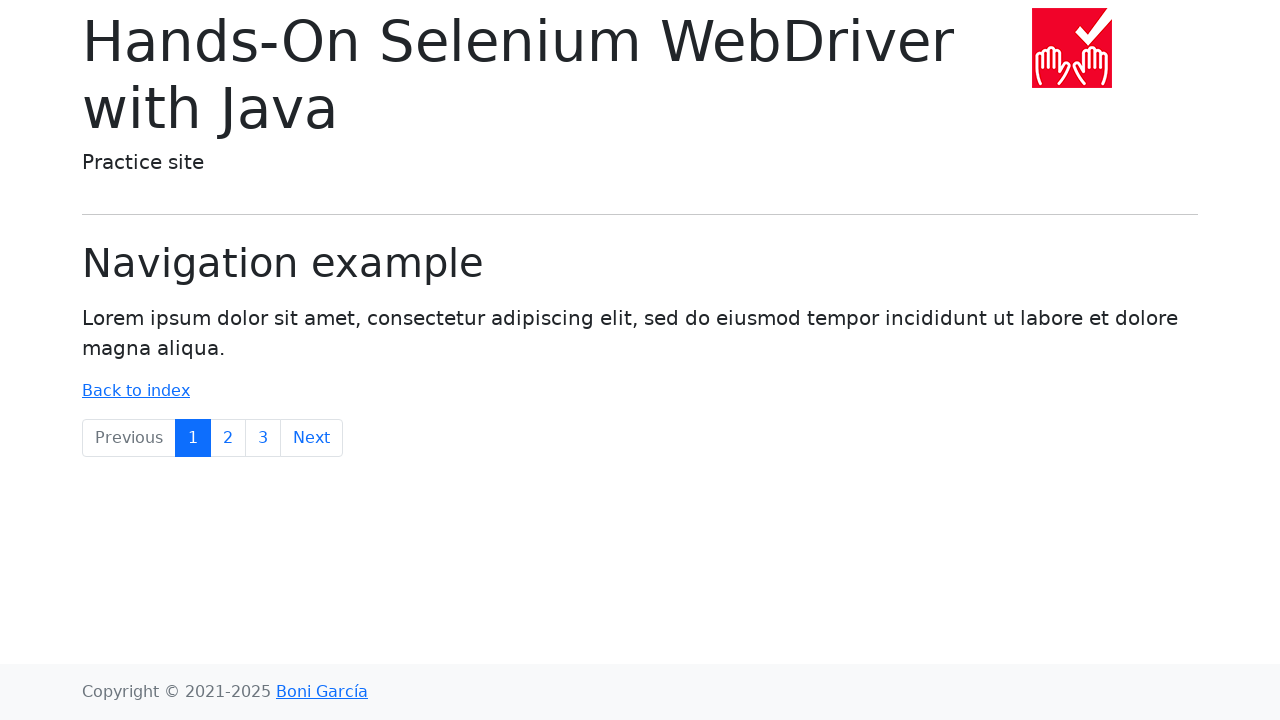

Clicked page 1 button at (193, 438) on xpath=//a[text()='1']
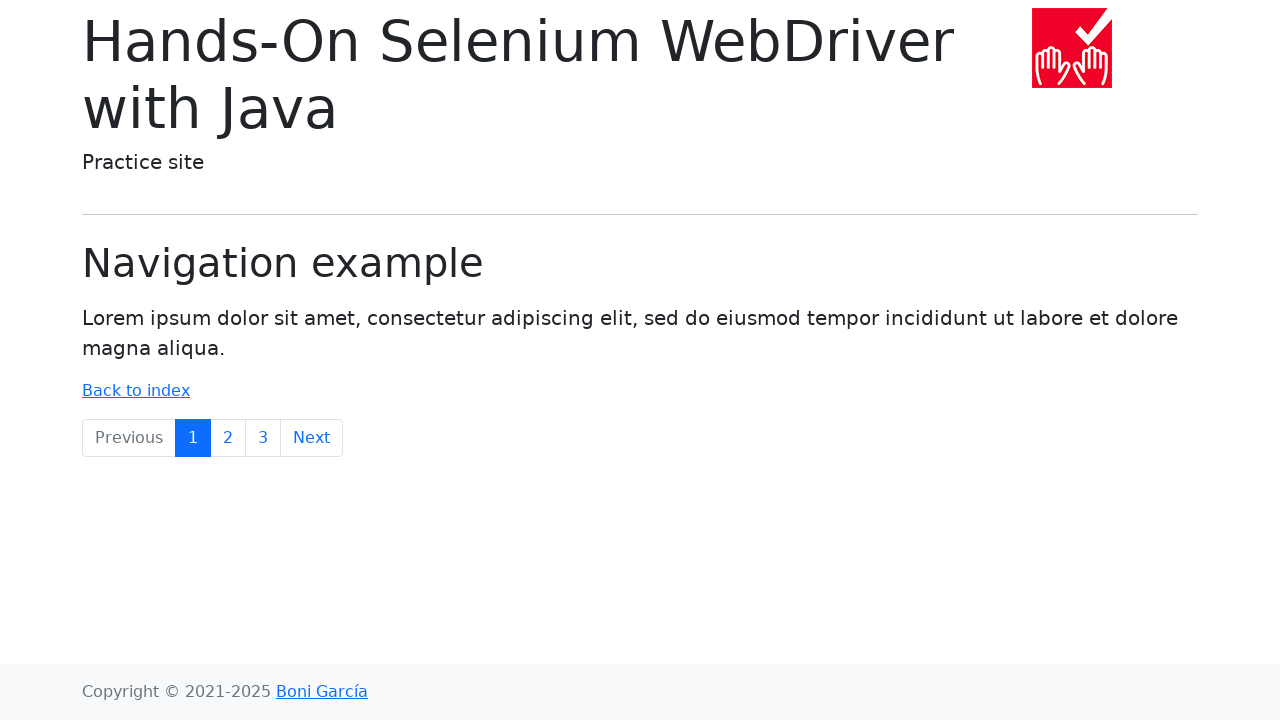

Waited for page 1 to load
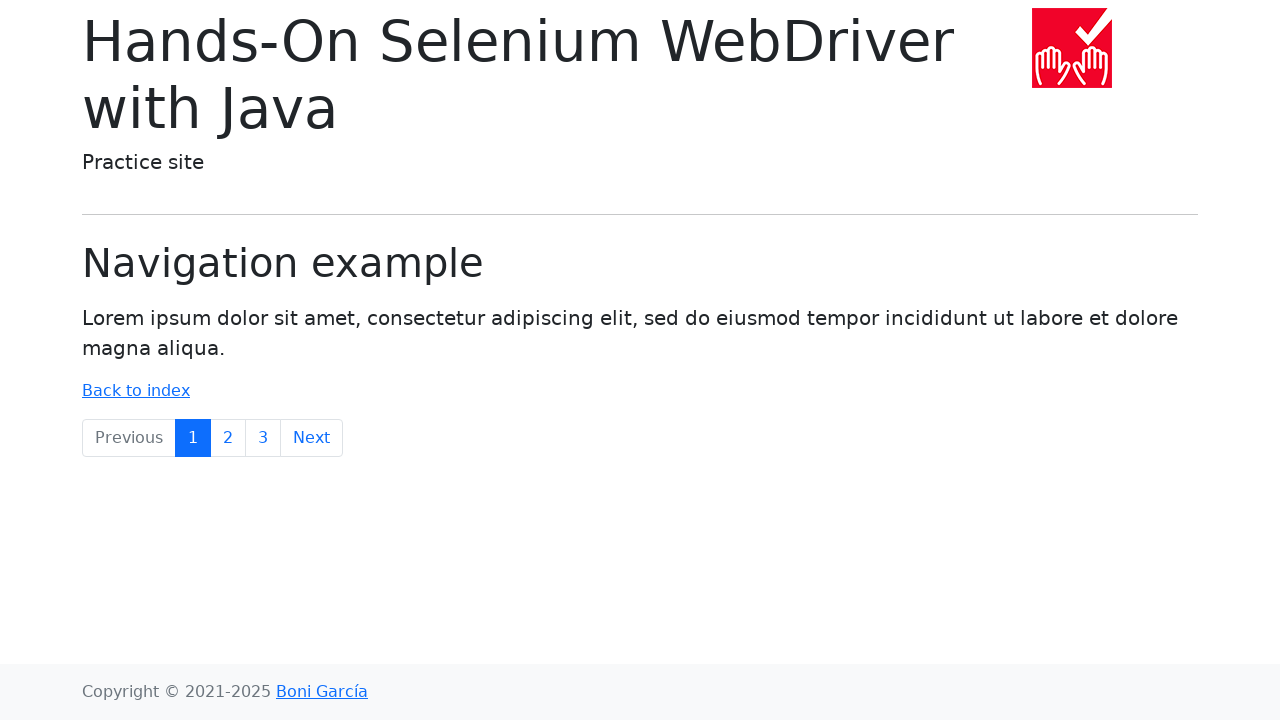

Clicked page 2 button at (228, 438) on xpath=//a[text()='2']
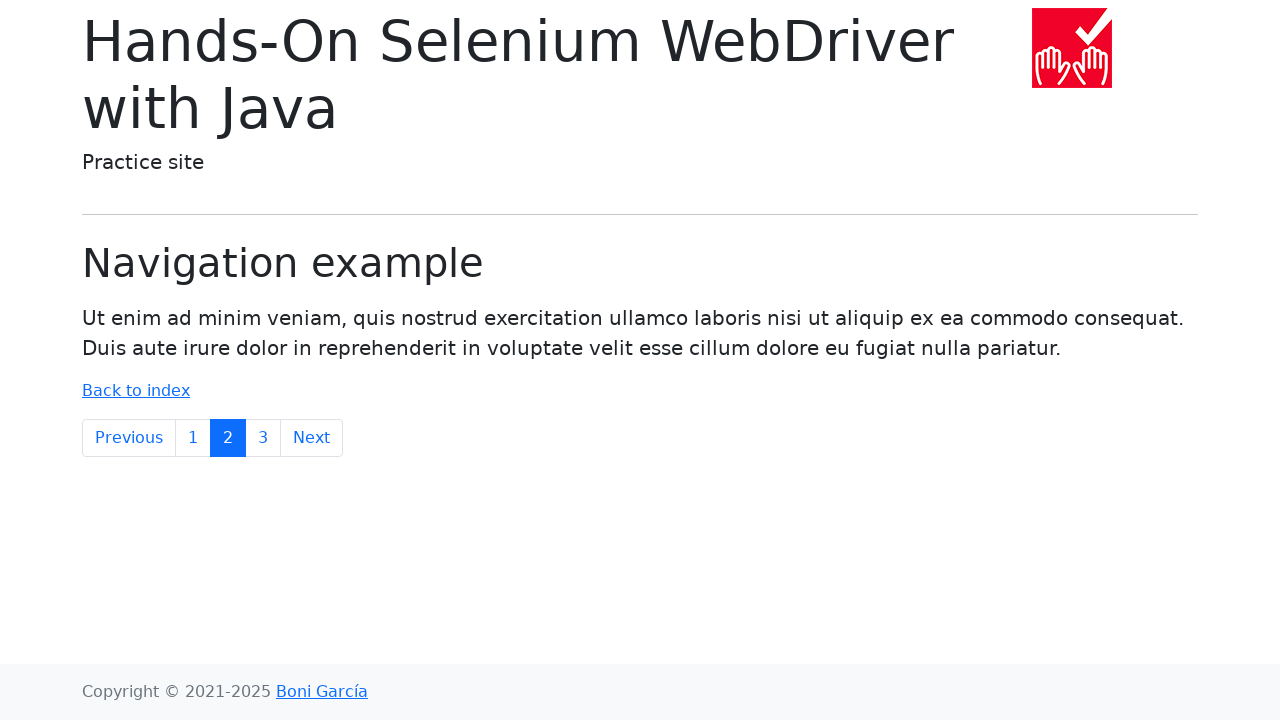

Waited for page 2 to load
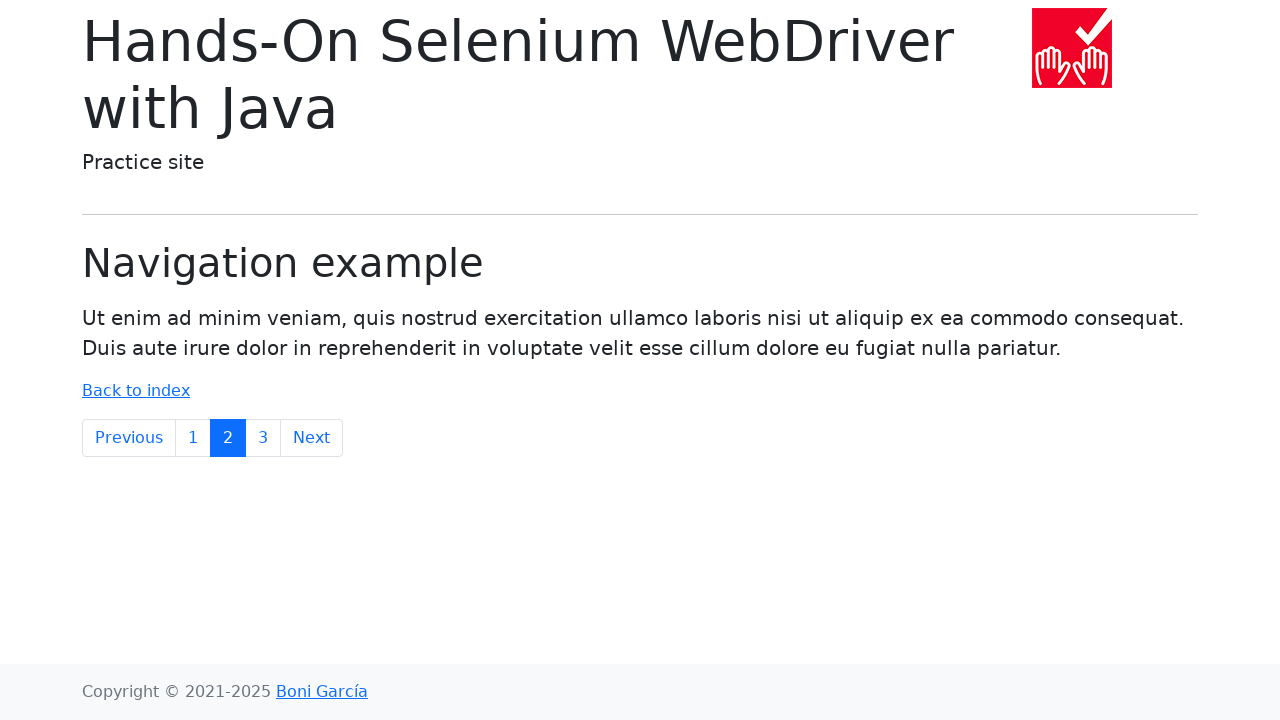

Clicked page 3 button at (263, 438) on xpath=//a[text()='3']
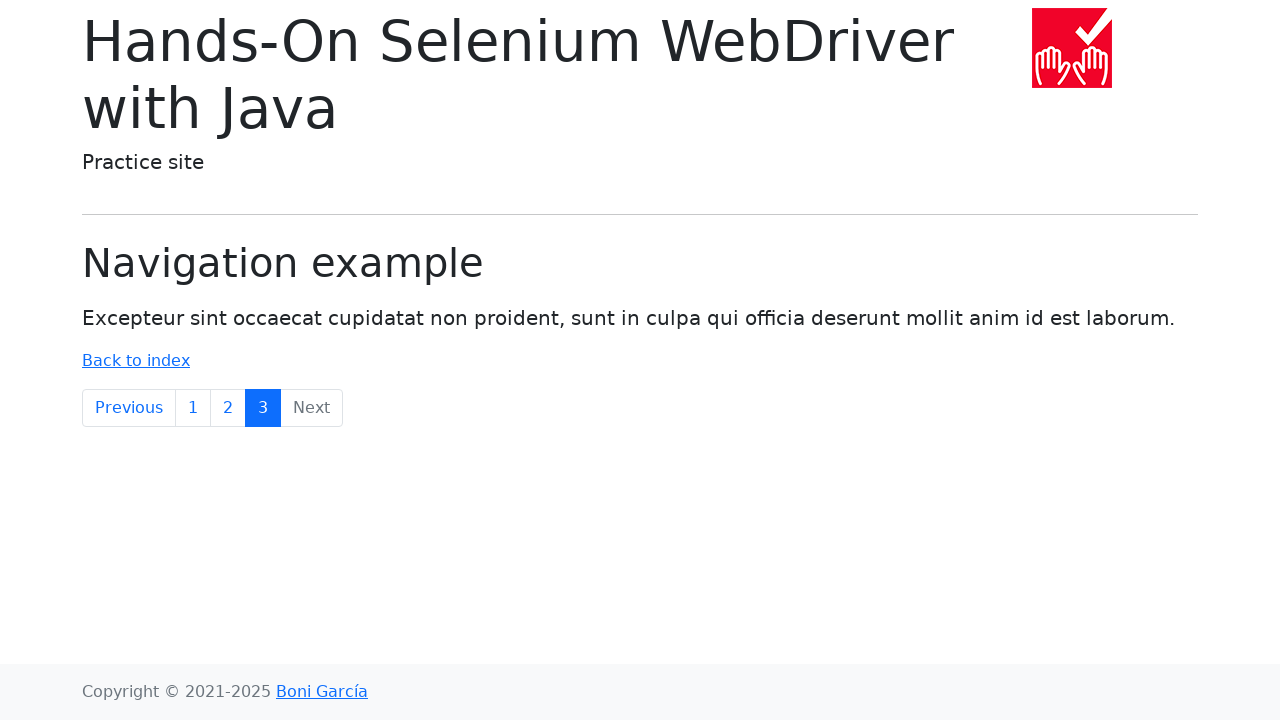

Waited for page 3 to load
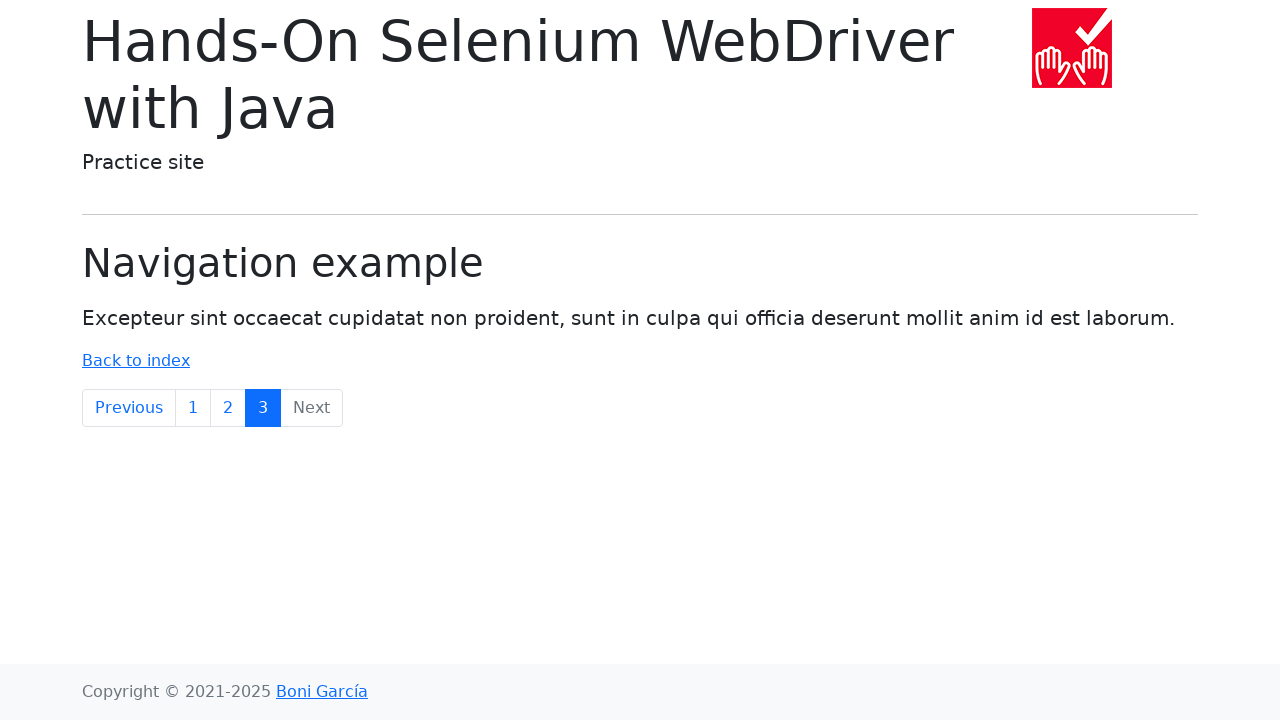

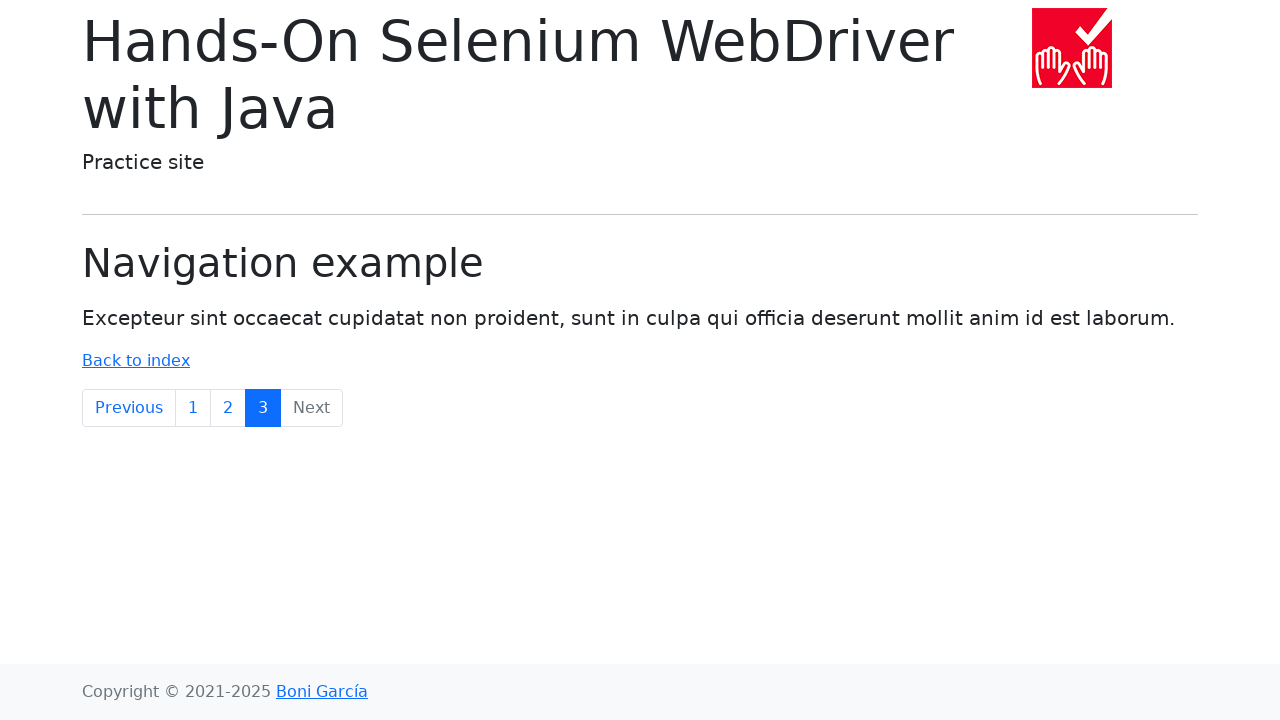